Tests alert prompt handling by clicking a button that triggers a prompt alert, entering a name, and accepting it.

Starting URL: https://demoqa.com/alerts

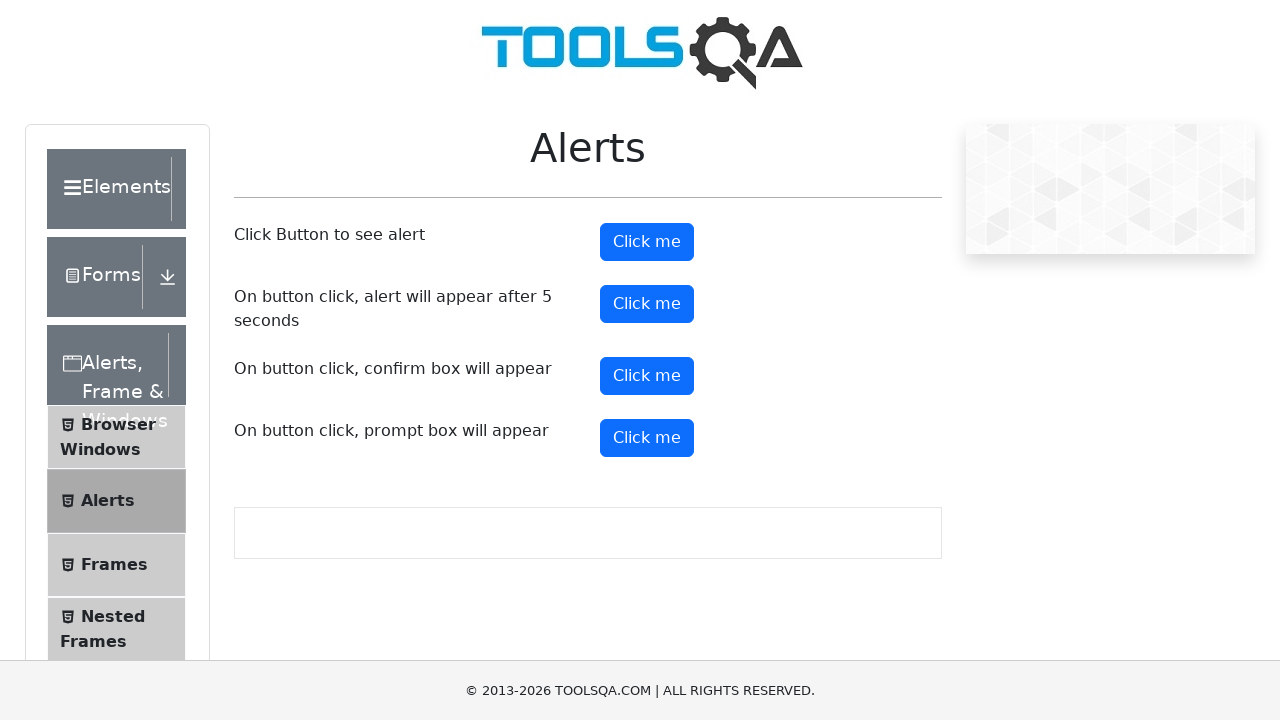

Set up dialog handler to accept prompt with name 'Emma'
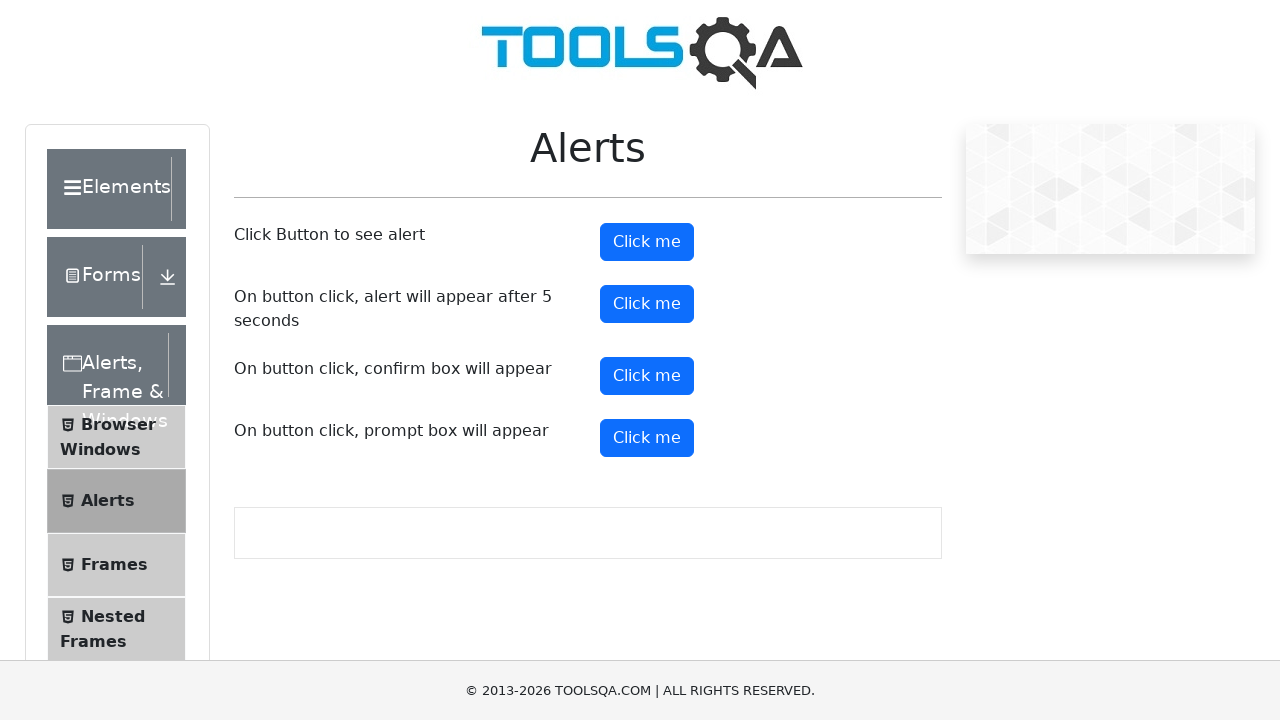

Clicked the prompt button to trigger alert at (647, 438) on #promtButton
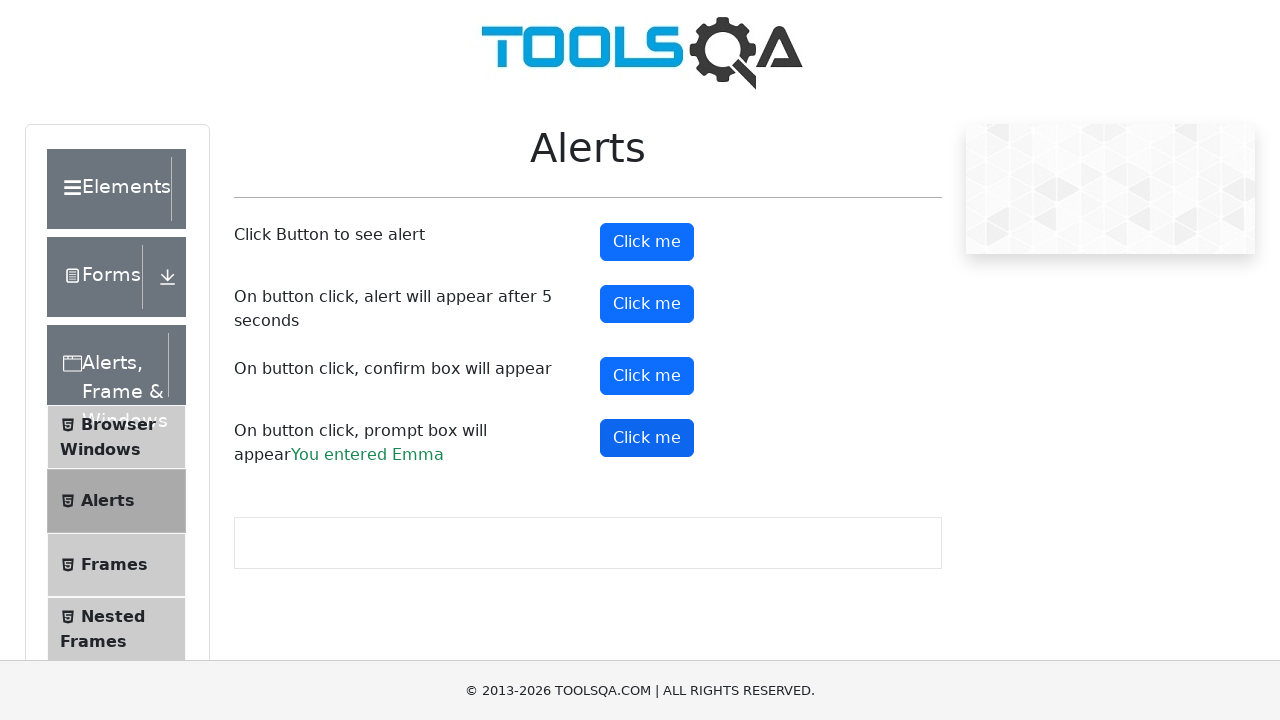

Prompt result appeared on page
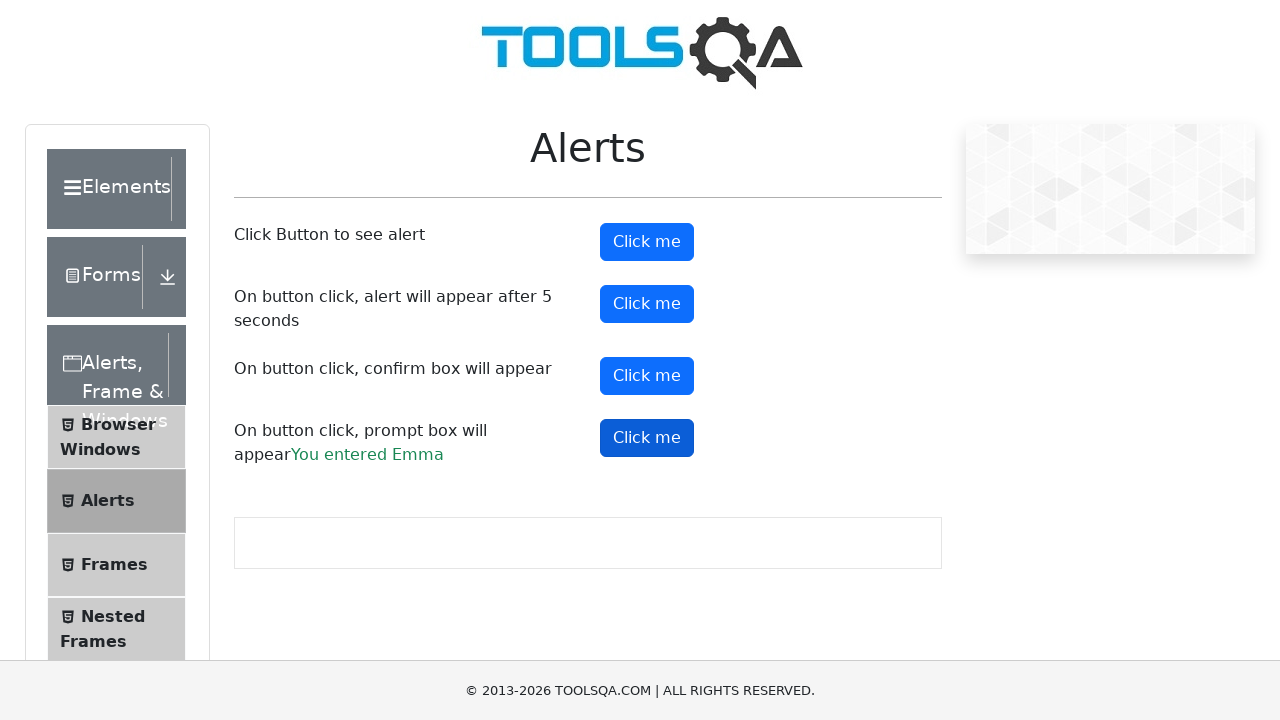

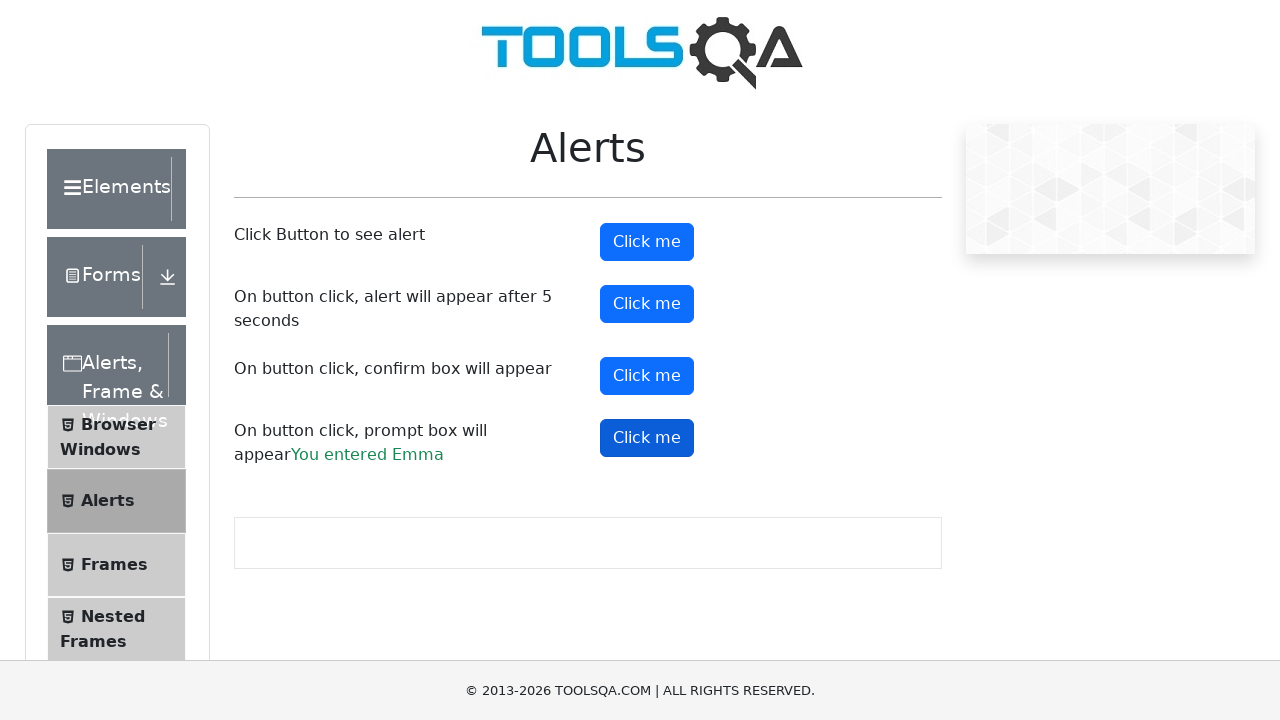